Tests window handle functionality by clicking a link that opens a new window, switching to that window, and verifying the "New Window" heading is displayed.

Starting URL: https://the-internet.herokuapp.com/windows

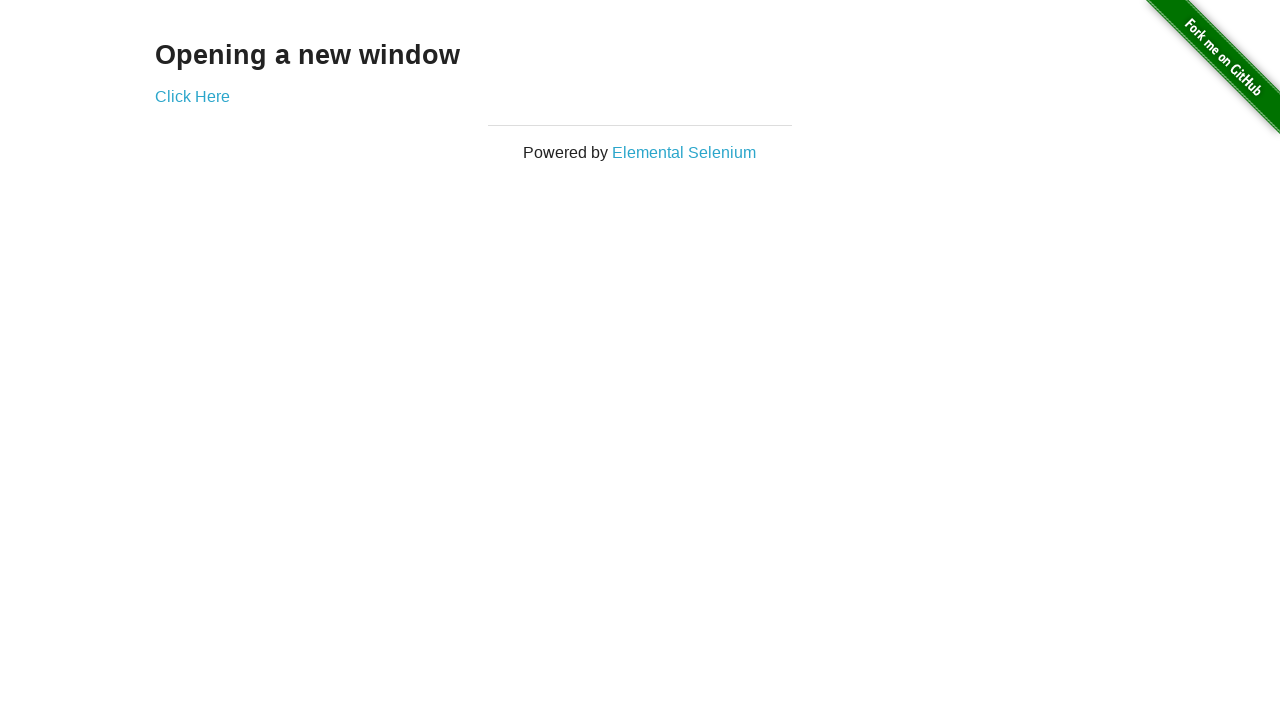

Clicked 'Click Here' link to open new window at (192, 96) on text=Click Here
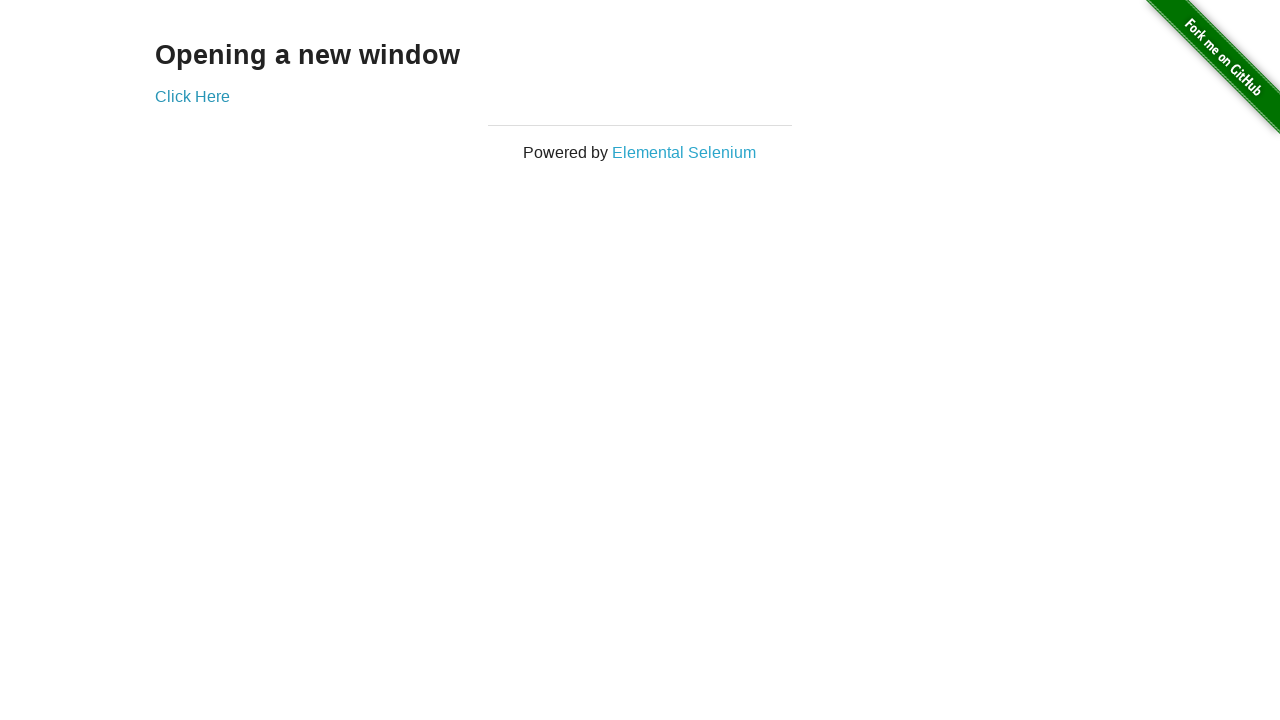

Captured new window handle
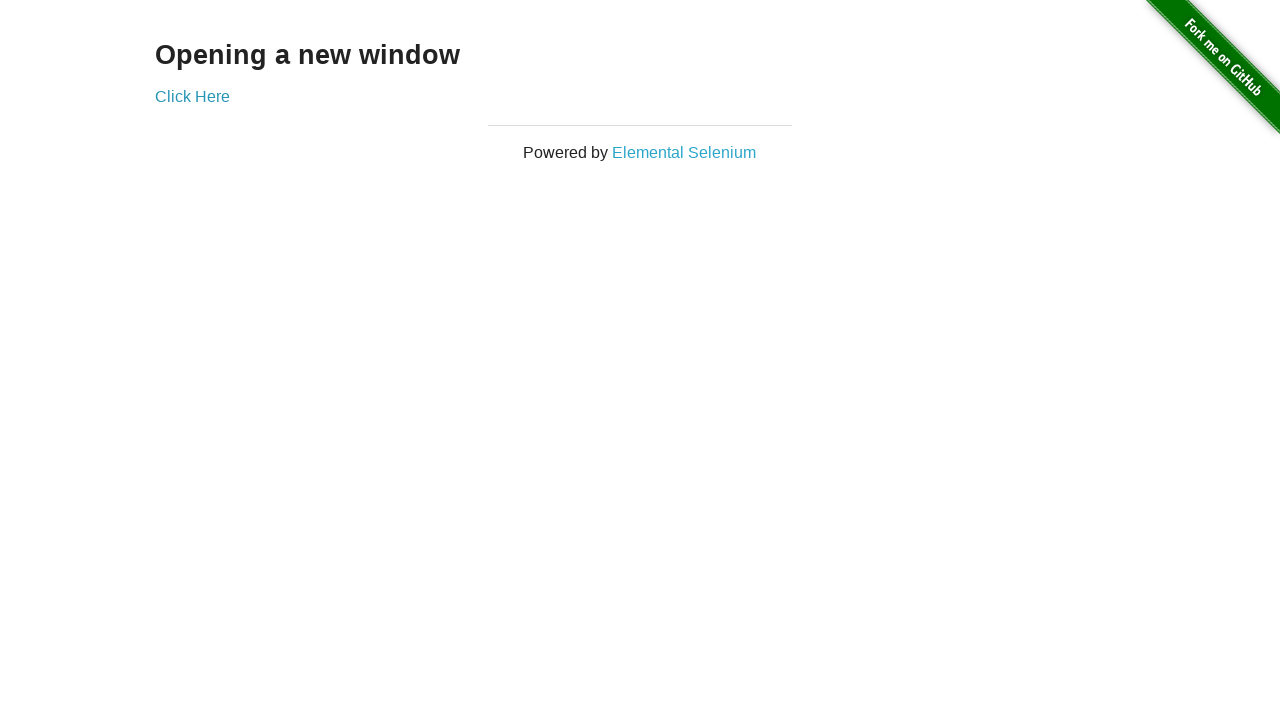

New window finished loading
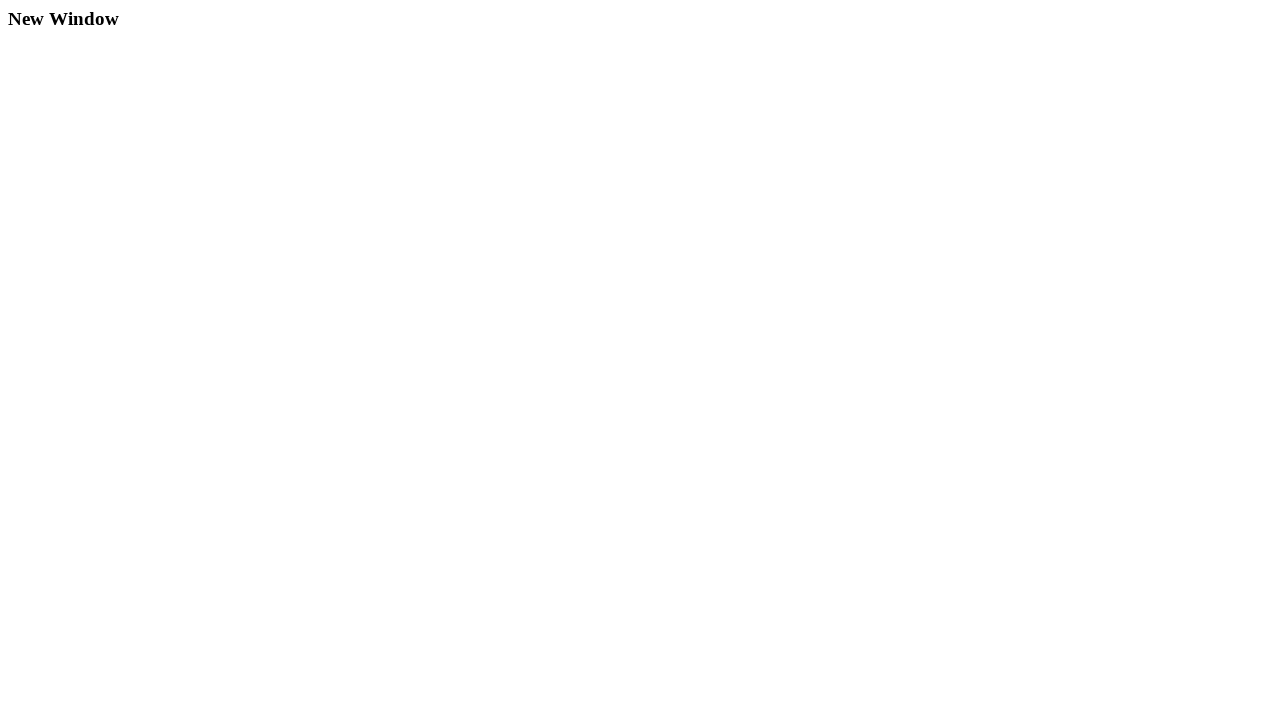

Verified 'New Window' heading is visible
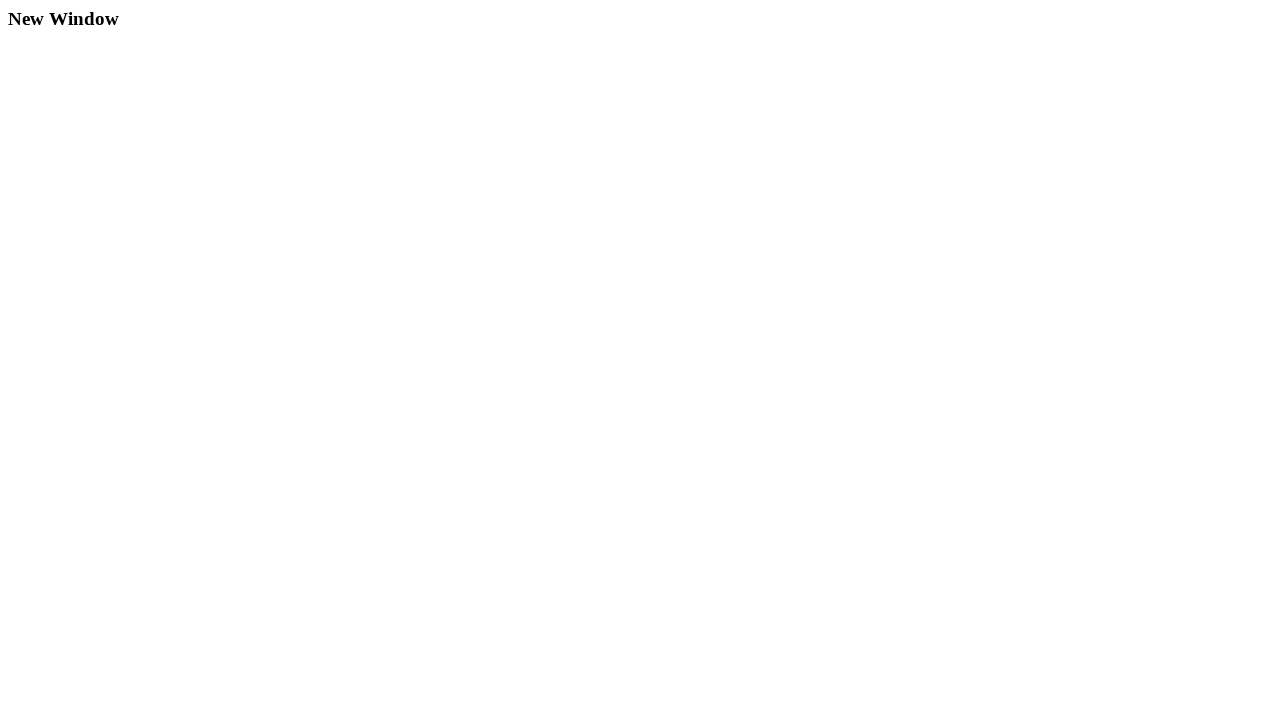

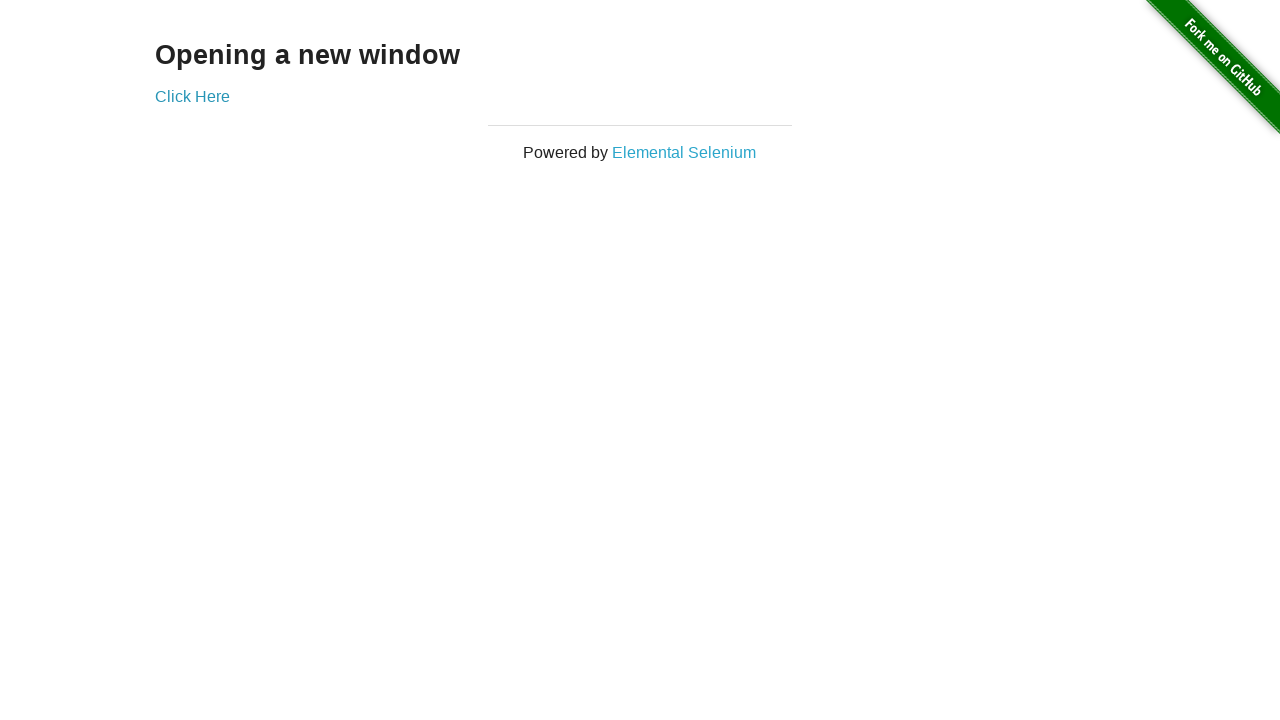